Tests e-commerce cart functionality by adding two different speaker products with varying quantities to the shopping cart and hovering over the cart menu to view contents

Starting URL: https://www.advantageonlineshopping.com/#/

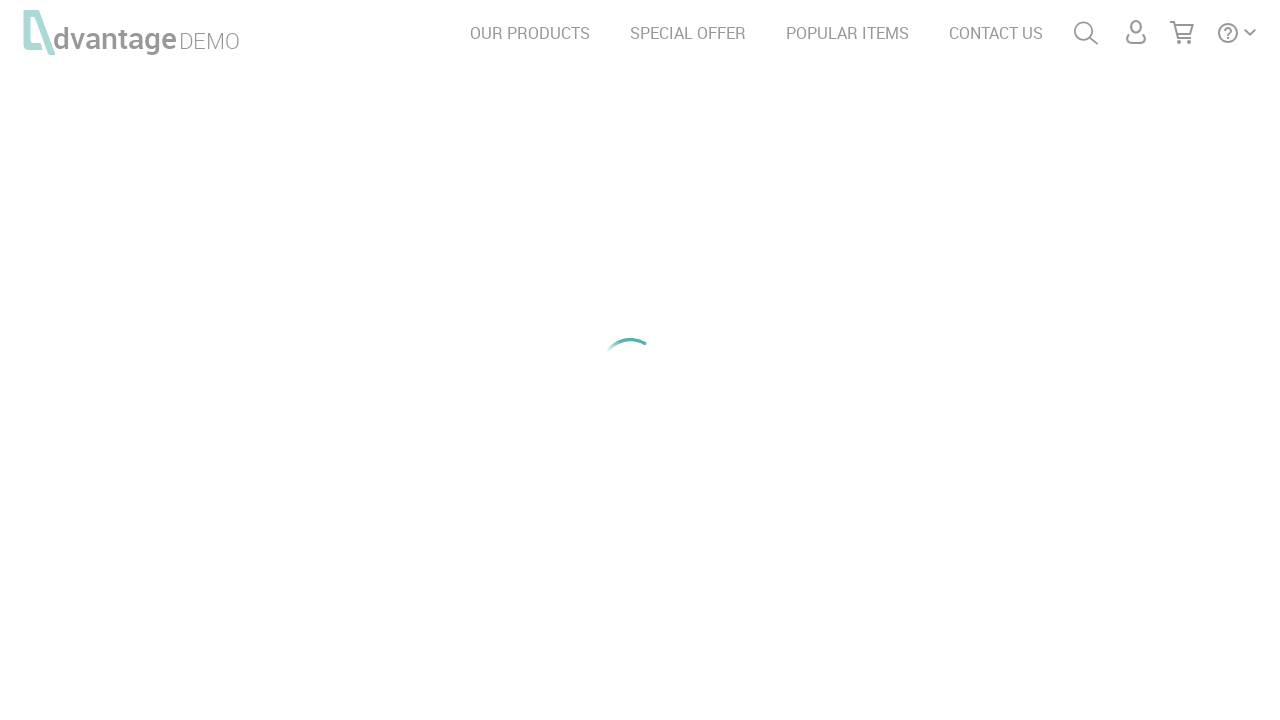

Clicked on speakers category at (218, 206) on #speakersImg
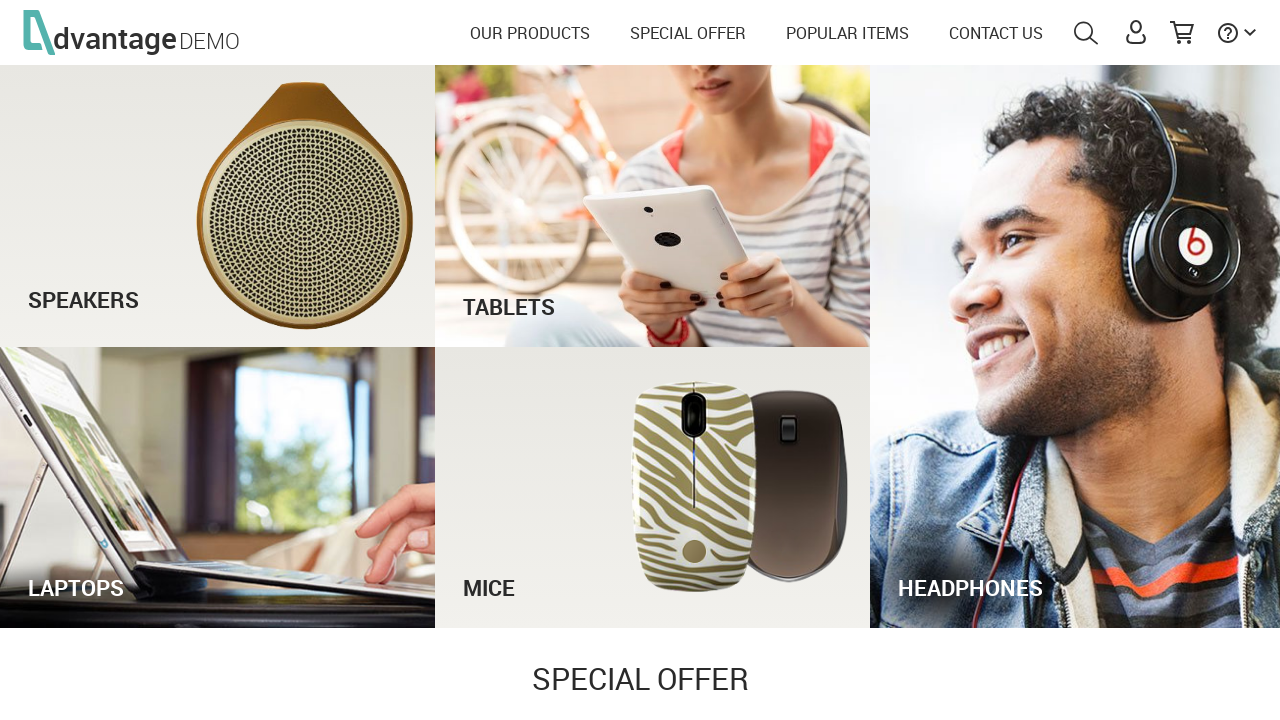

Waited for products to load
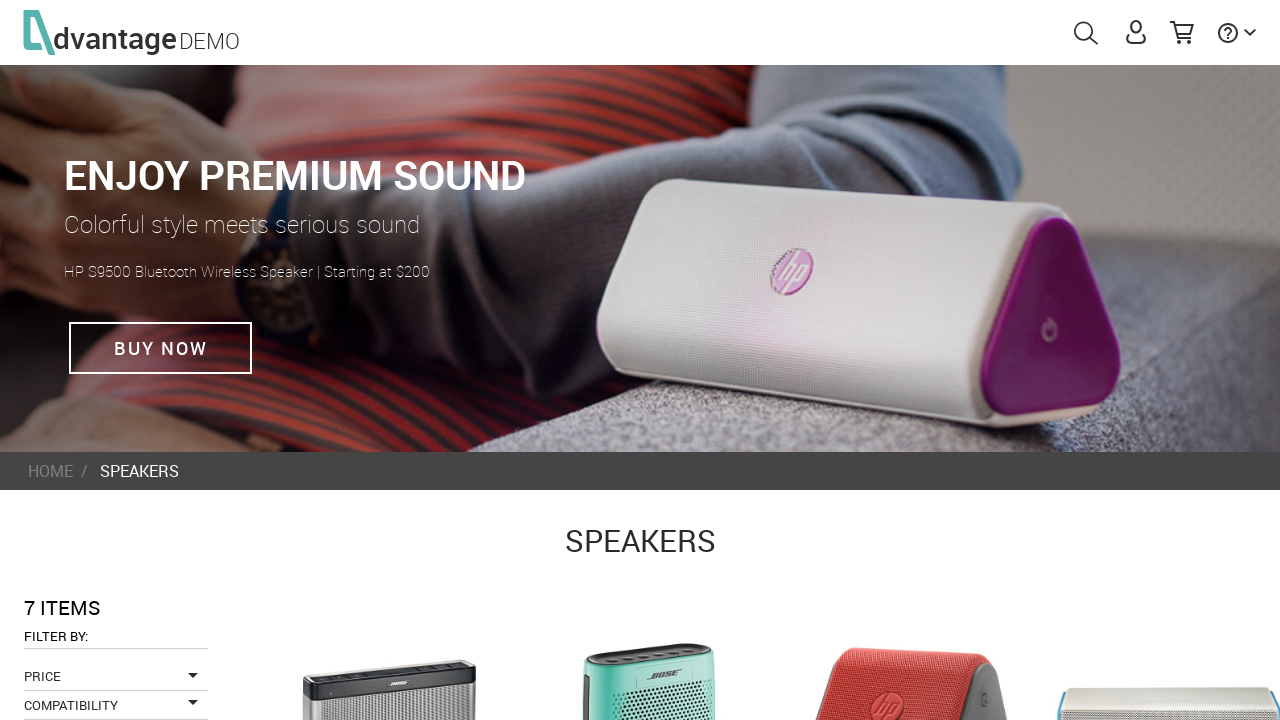

Clicked on first speaker product at (389, 633) on .imgProduct >> nth=0
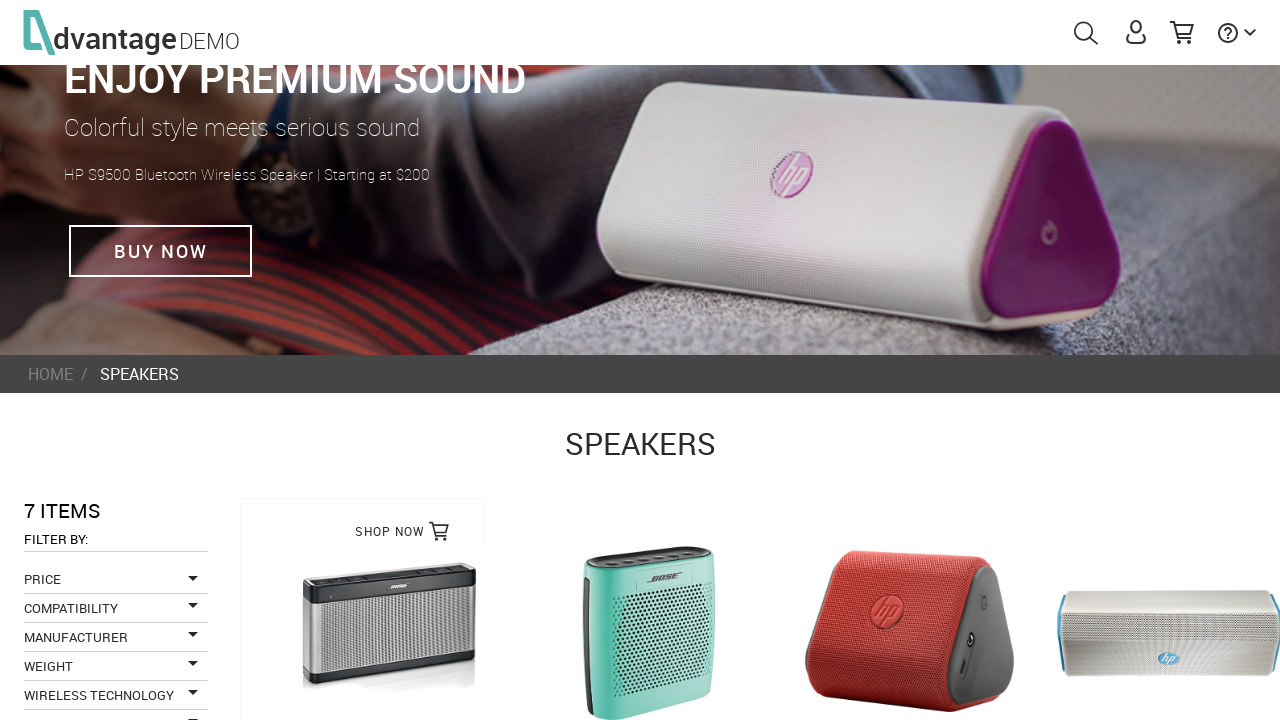

Waited for quantity controls to load
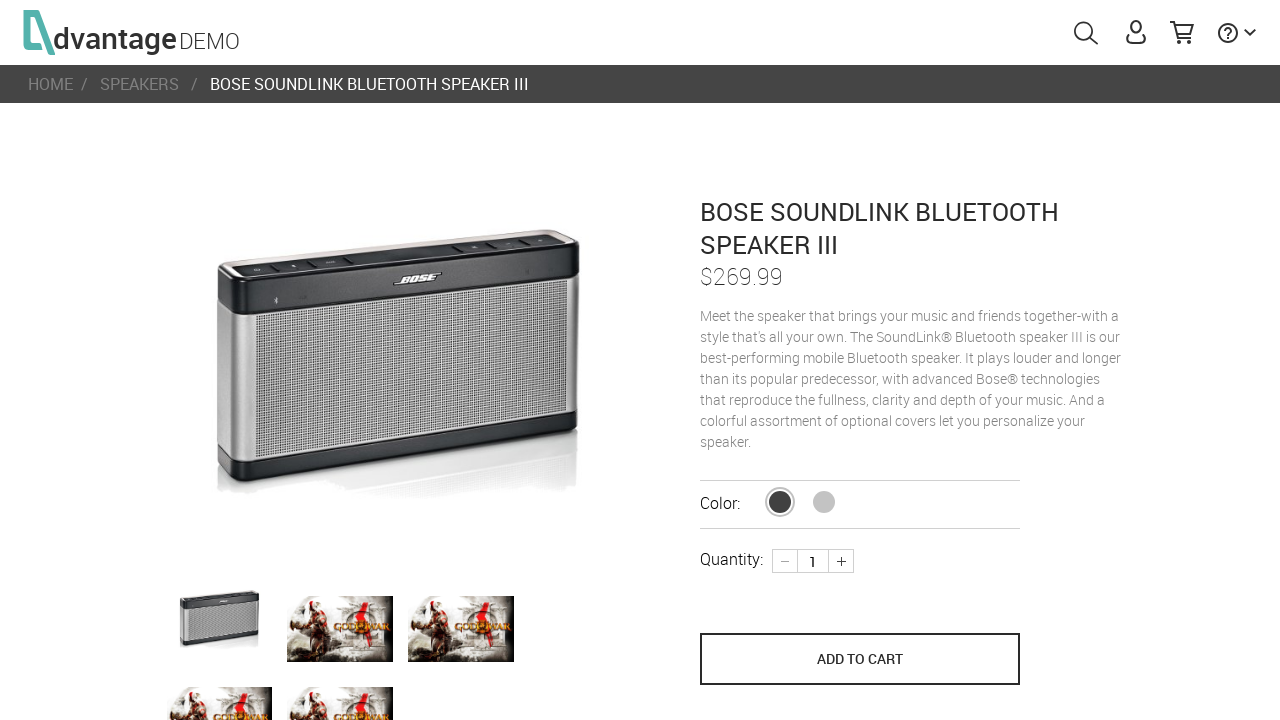

Increased quantity of first speaker by 1 at (841, 561) on .plus
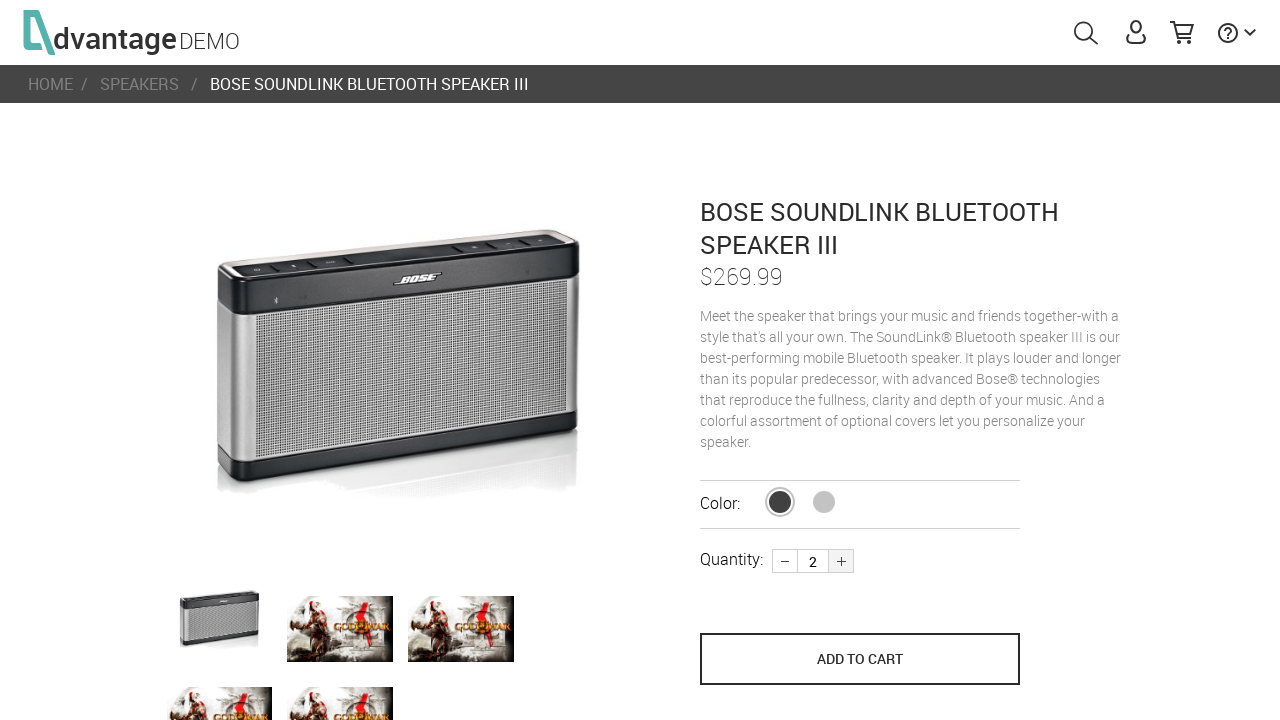

Added first speaker to cart at (860, 659) on [name='save_to_cart']
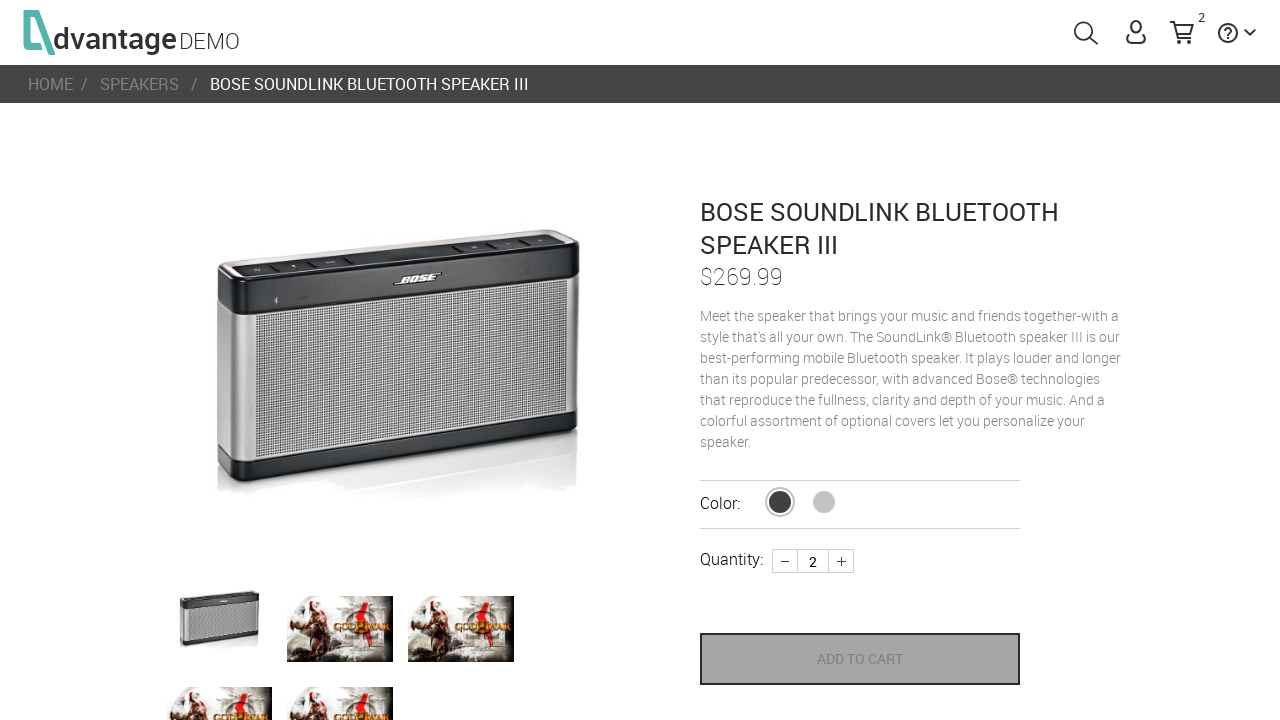

Navigated back to speakers category
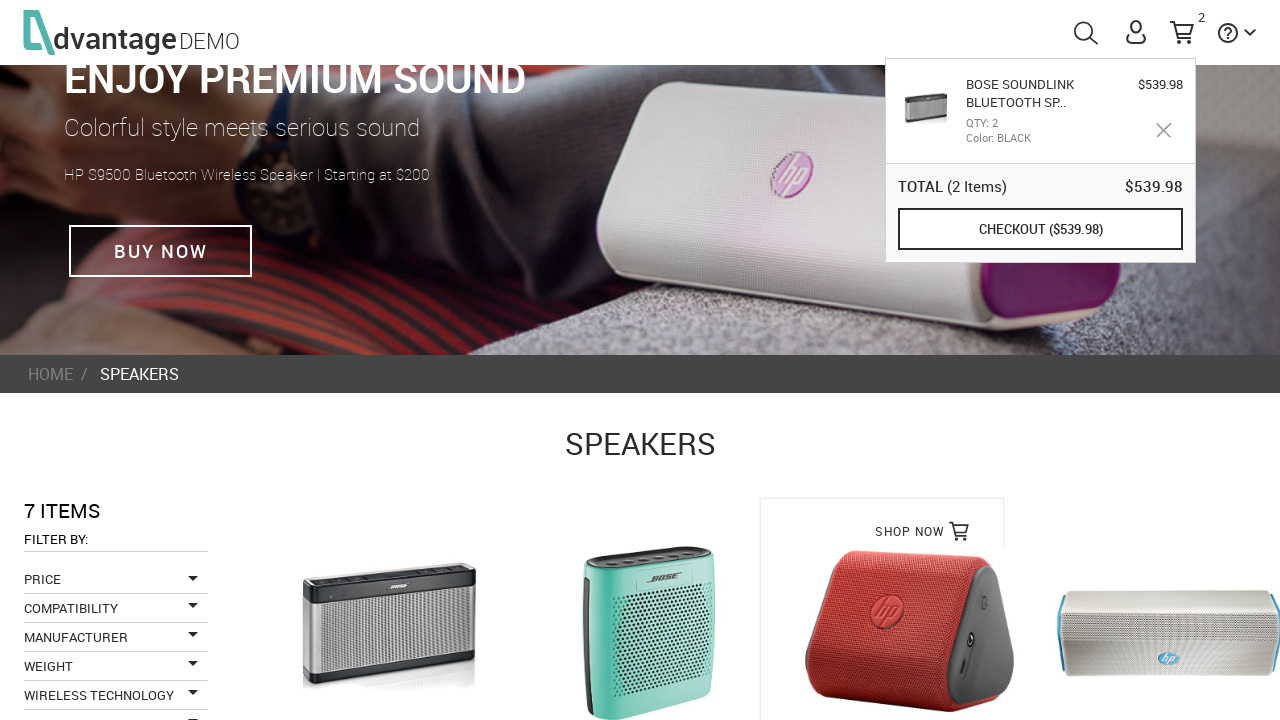

Waited for products to load again
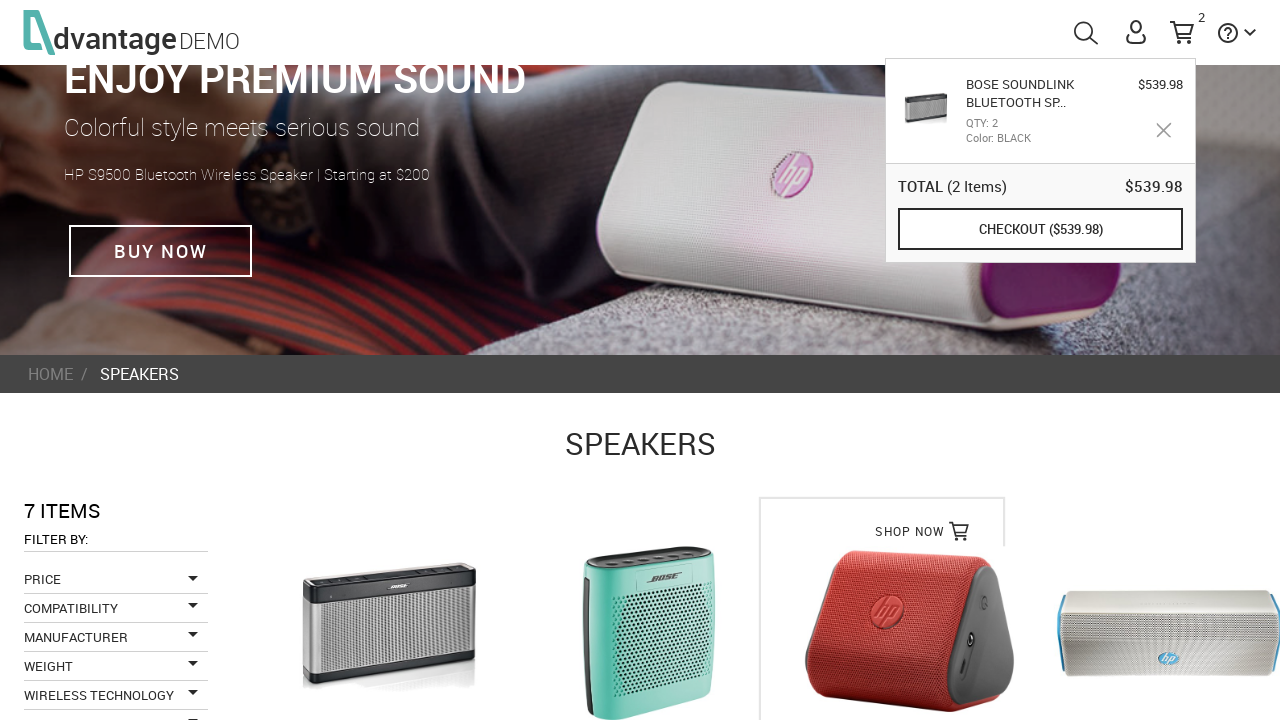

Clicked on second speaker product at (650, 633) on .imgProduct >> nth=1
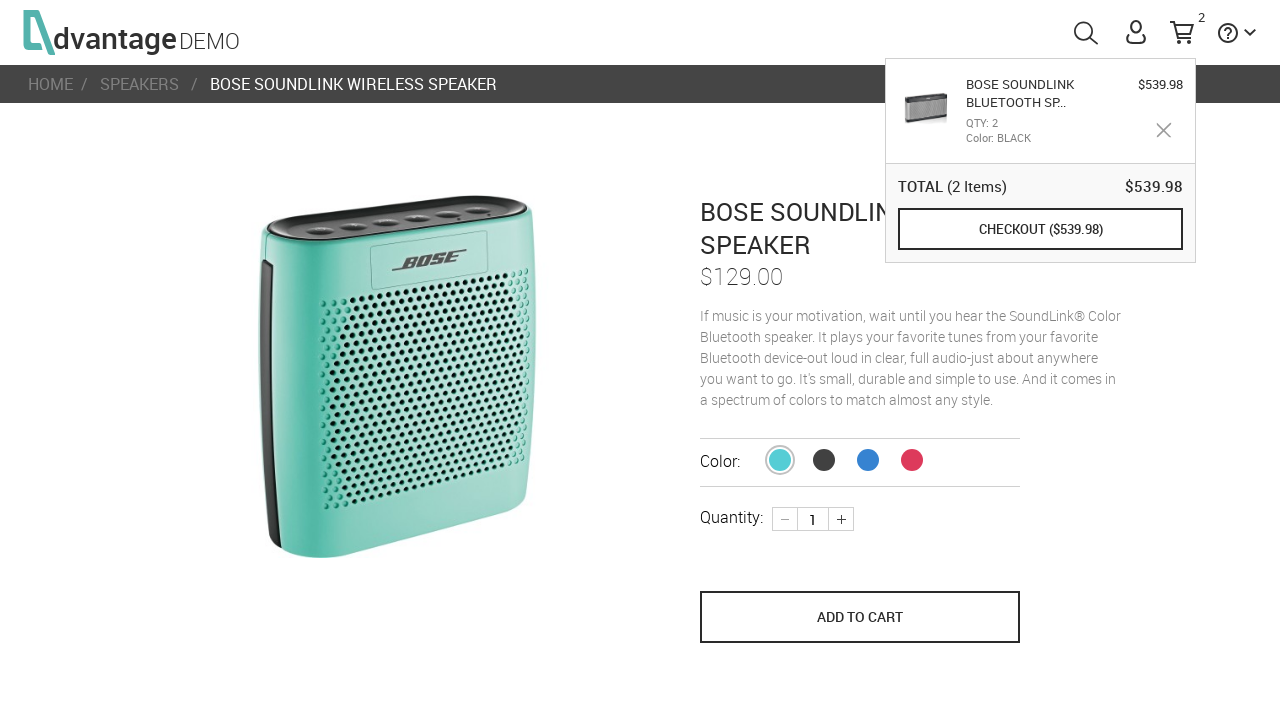

Waited for quantity controls to load
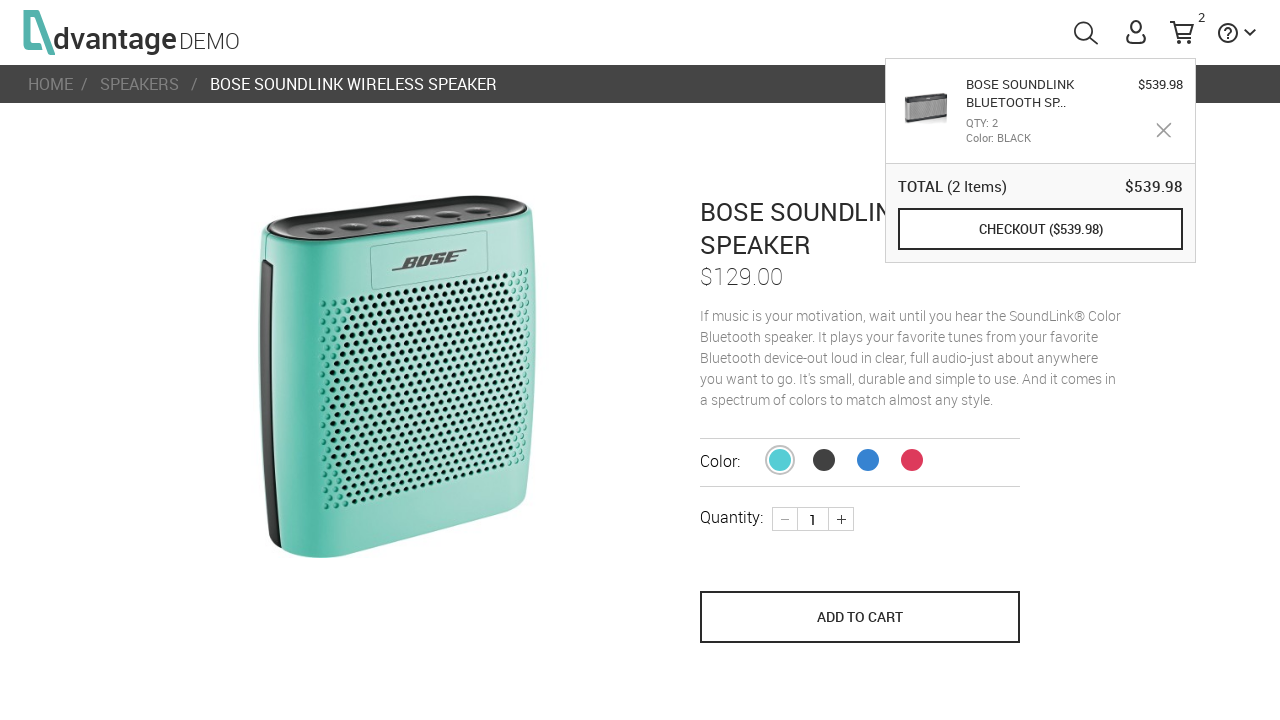

Increased quantity of second speaker by 1 at (841, 519) on .plus
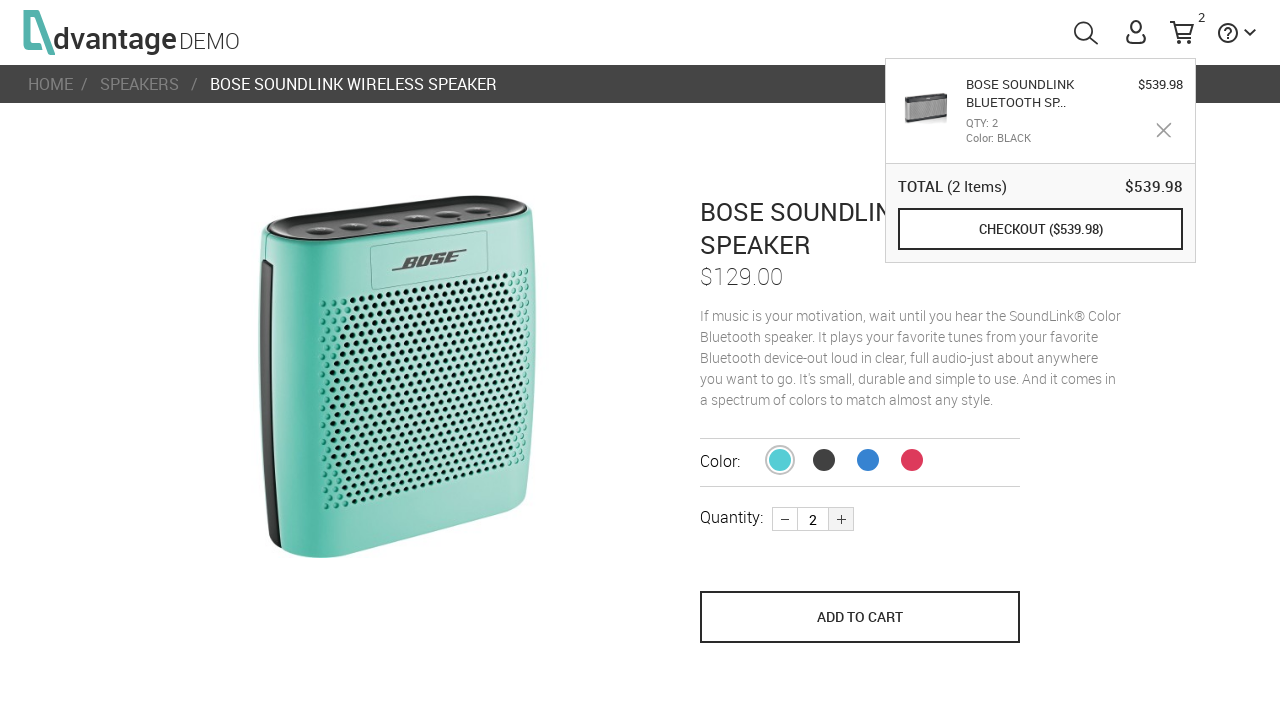

Increased quantity of second speaker by 1 again (total: 2) at (841, 519) on .plus
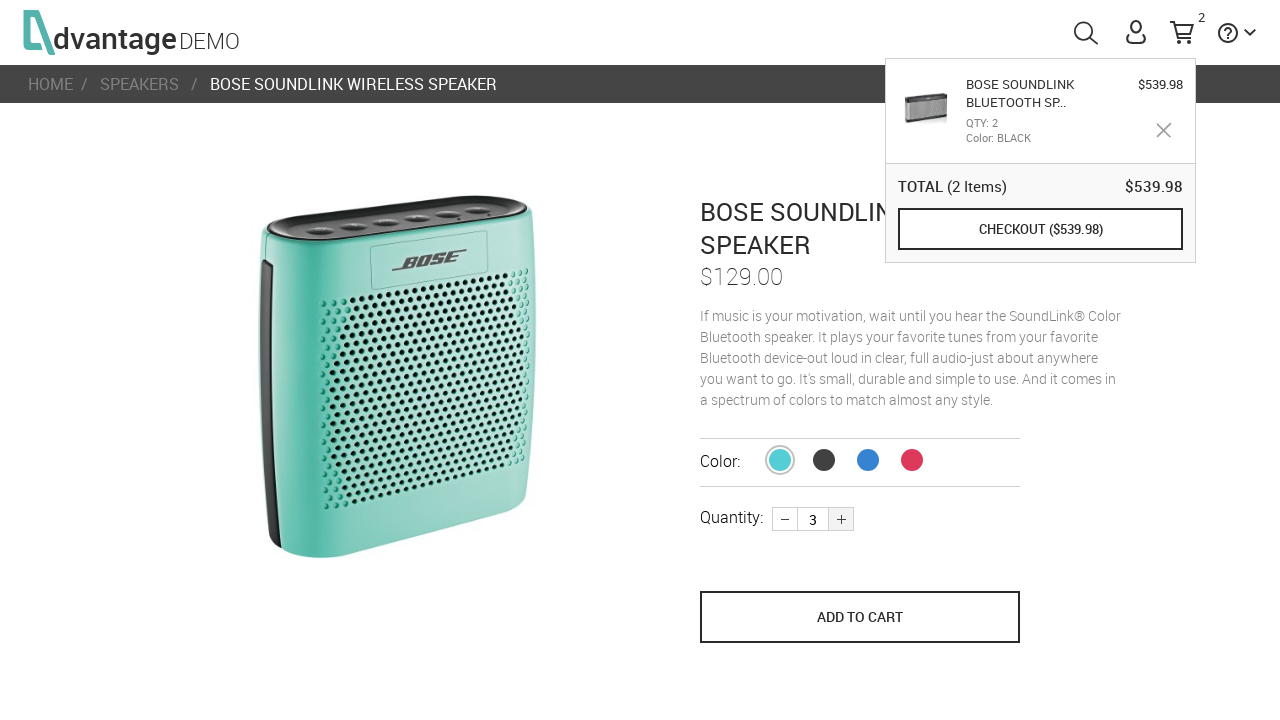

Added second speaker to cart at (860, 617) on [name='save_to_cart']
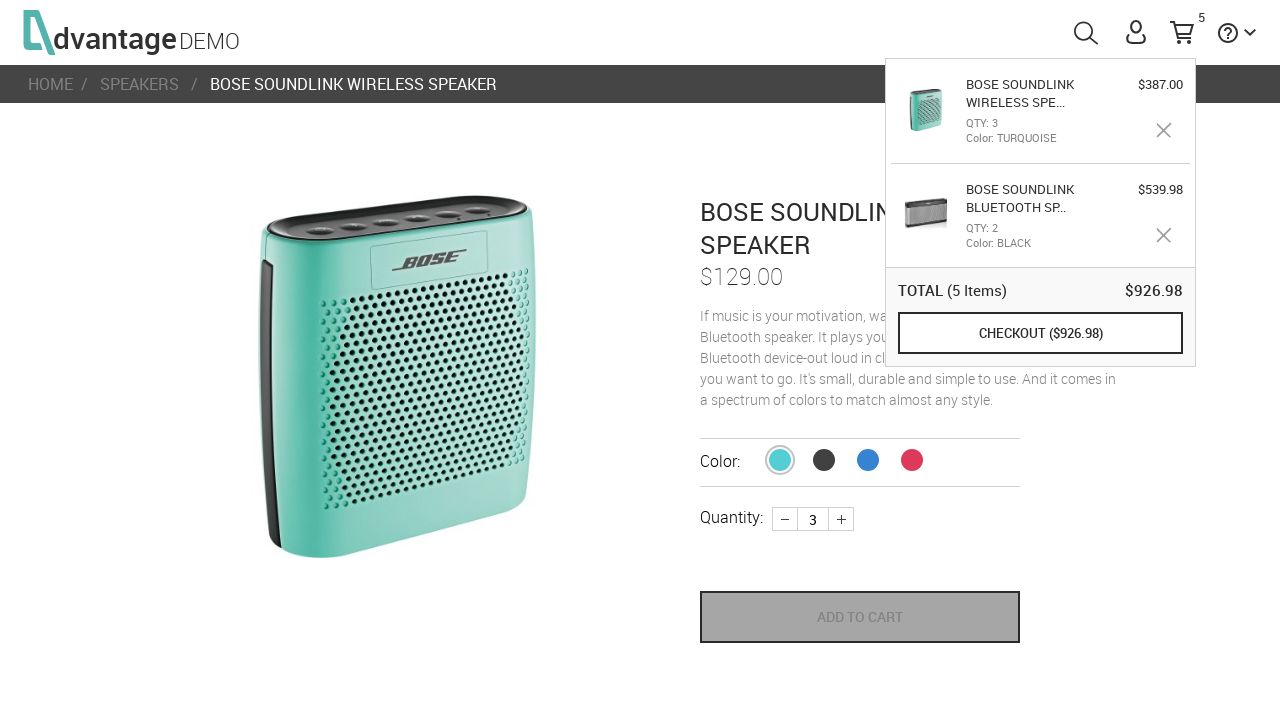

Hovered over cart menu to view contents at (1182, 32) on #menuCart
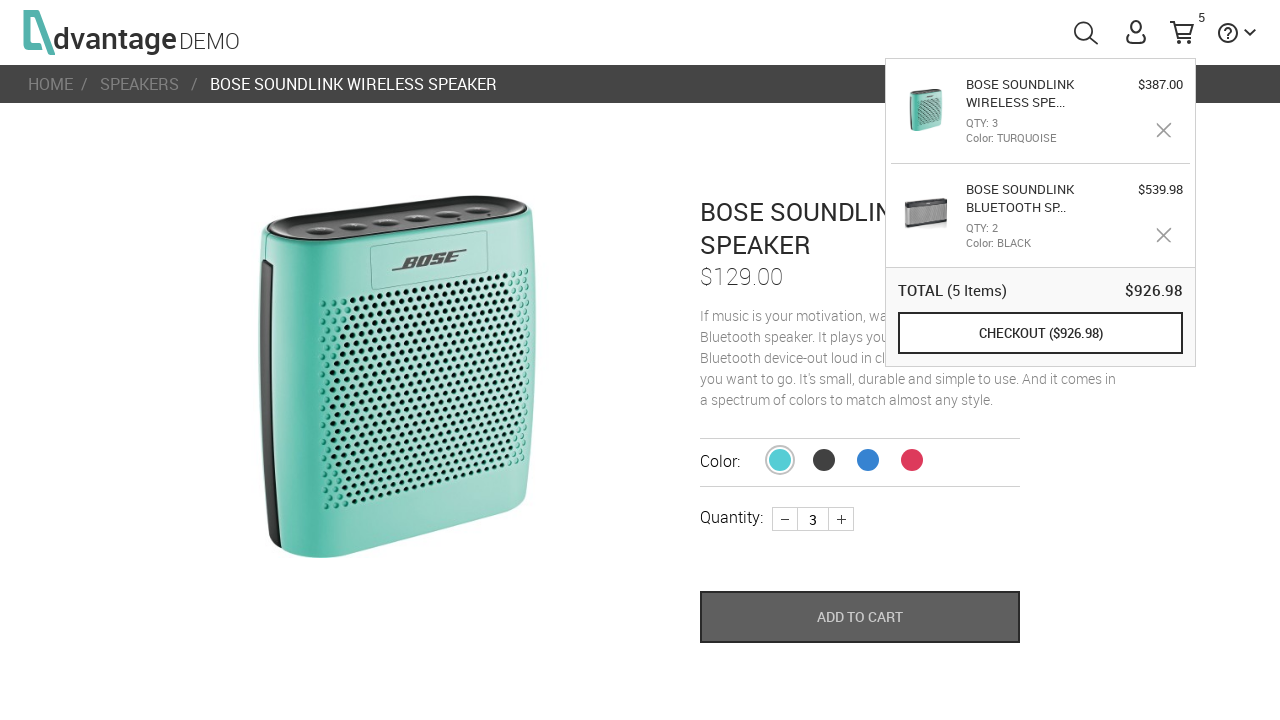

Waited 2 seconds for cart dropdown to fully display
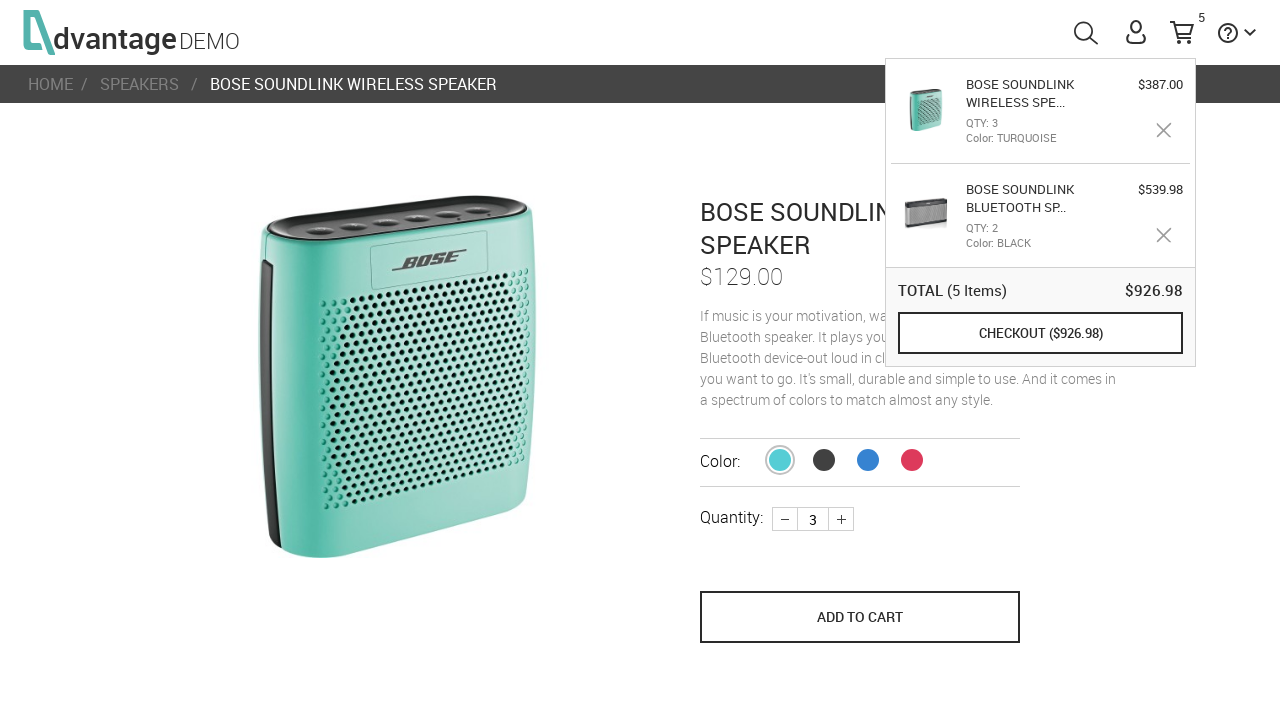

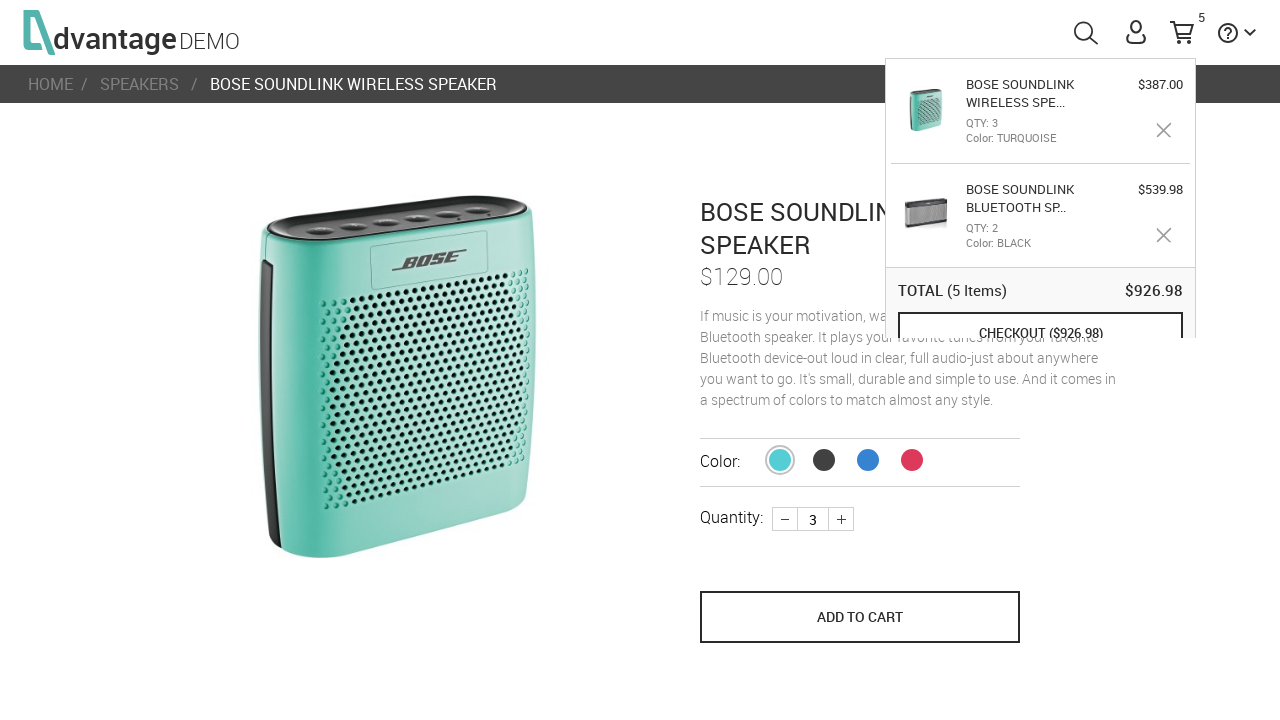